Tests a slow calculator by setting a delay, performing the calculation 7 + 8, and verifying the result equals 15 after the delay completes.

Starting URL: https://bonigarcia.dev/selenium-webdriver-java/slow-calculator.html

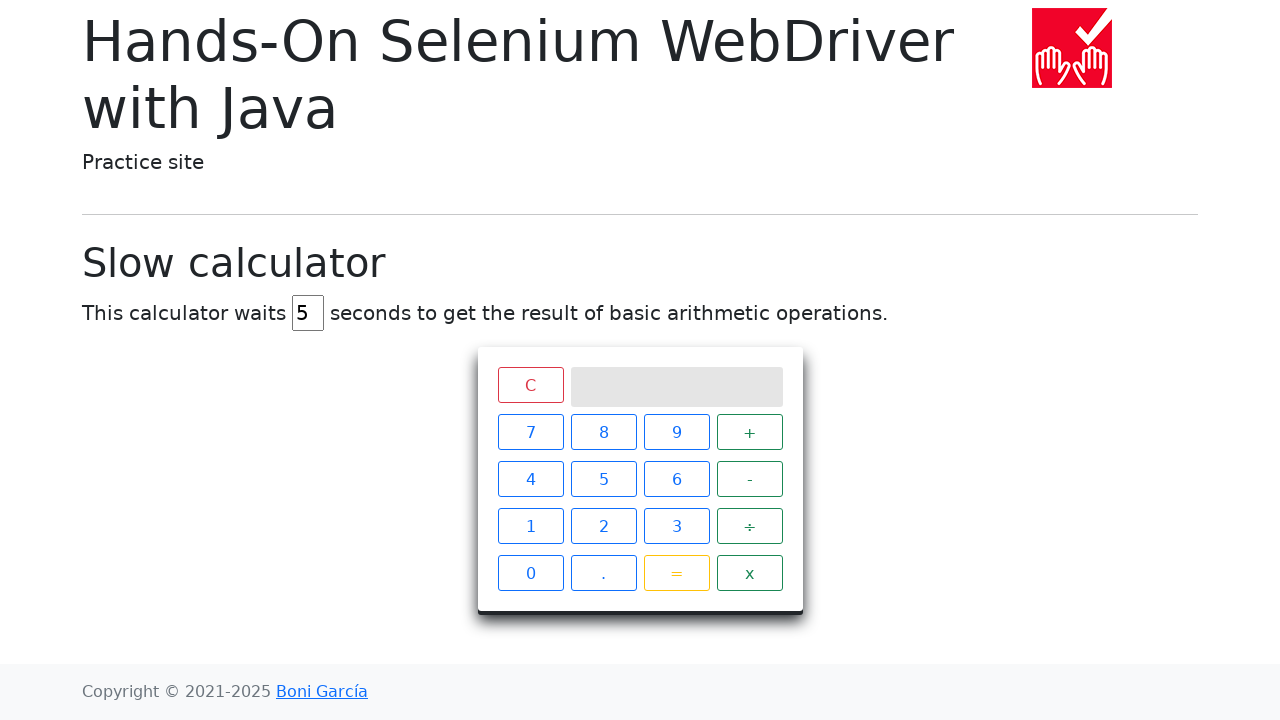

Set delay to 45 seconds in the delay input field on #delay
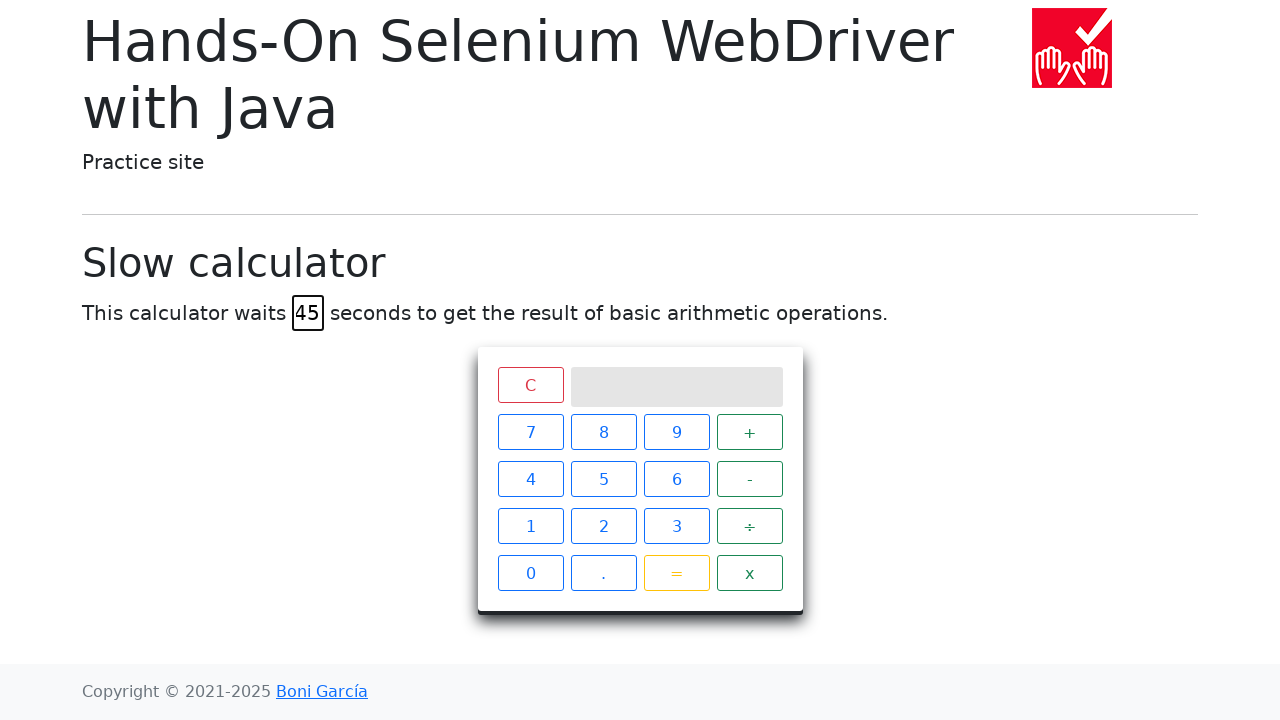

Pressed calculator button 7 at (530, 432) on xpath=//span[text()='7']
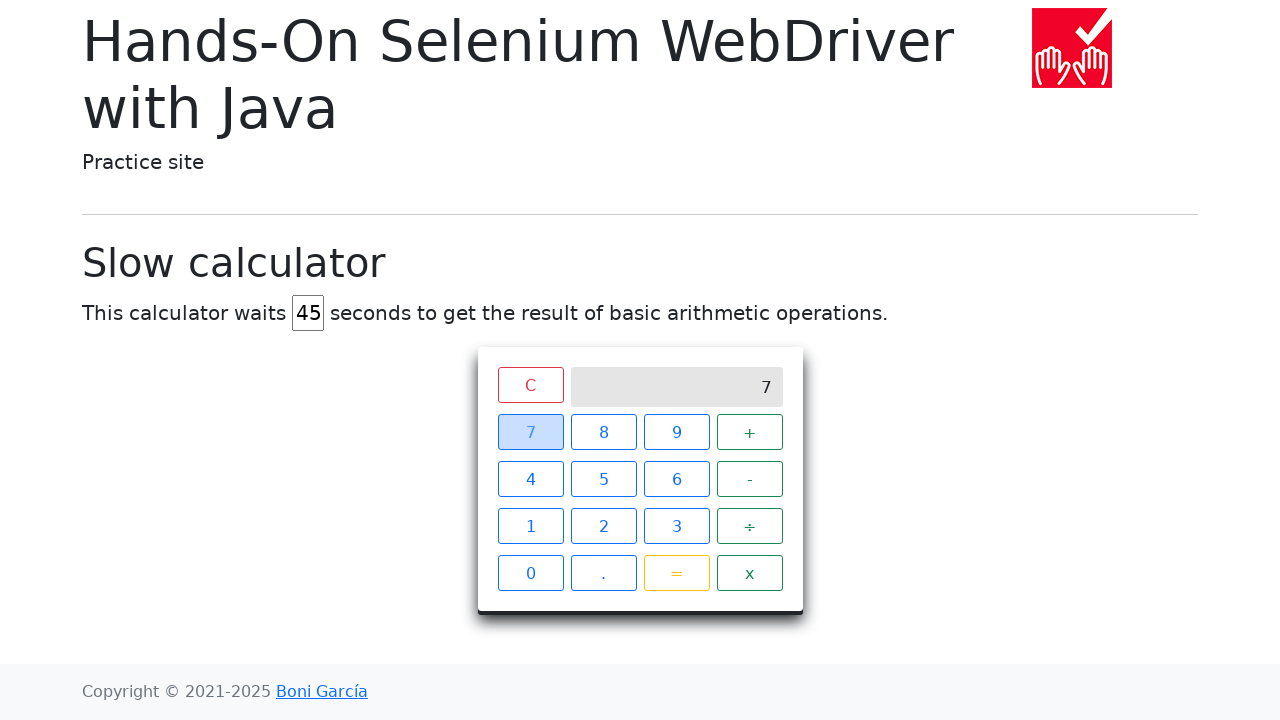

Pressed calculator button + at (750, 432) on xpath=//span[text()='+']
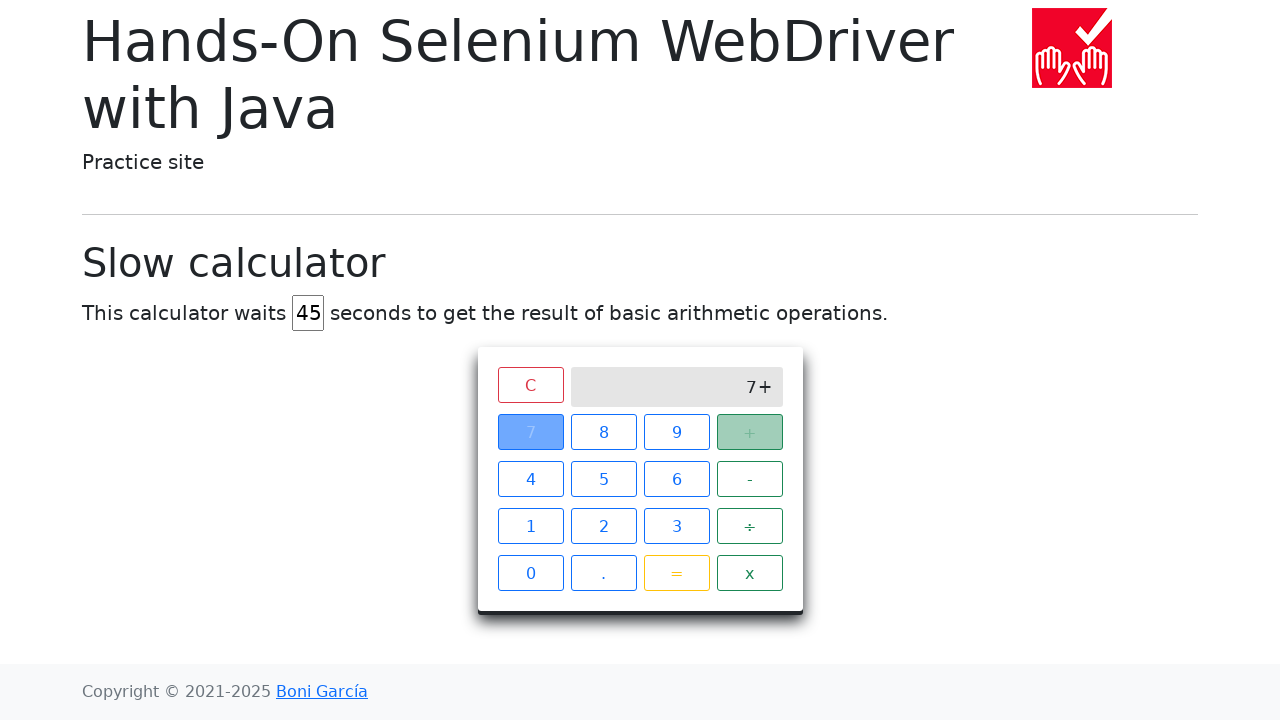

Pressed calculator button 8 at (604, 432) on xpath=//span[text()='8']
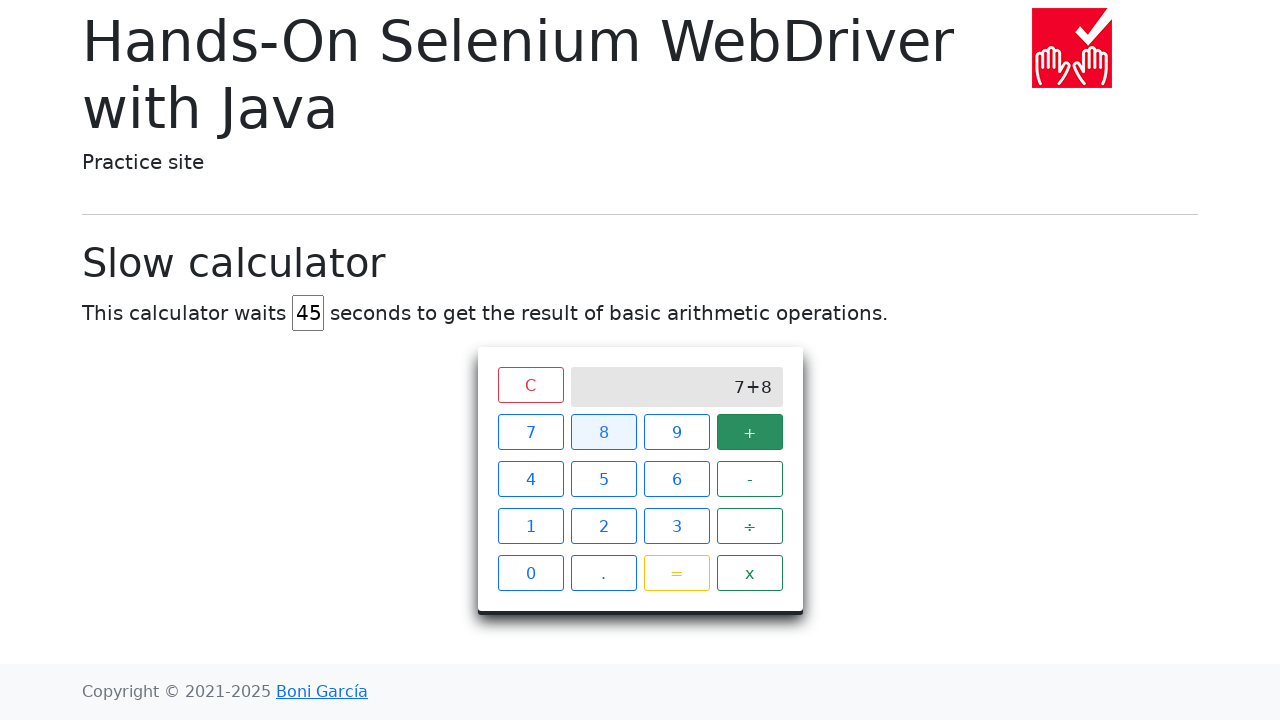

Pressed equals button to calculate 7 + 8 at (676, 573) on xpath=//span[text()='=']
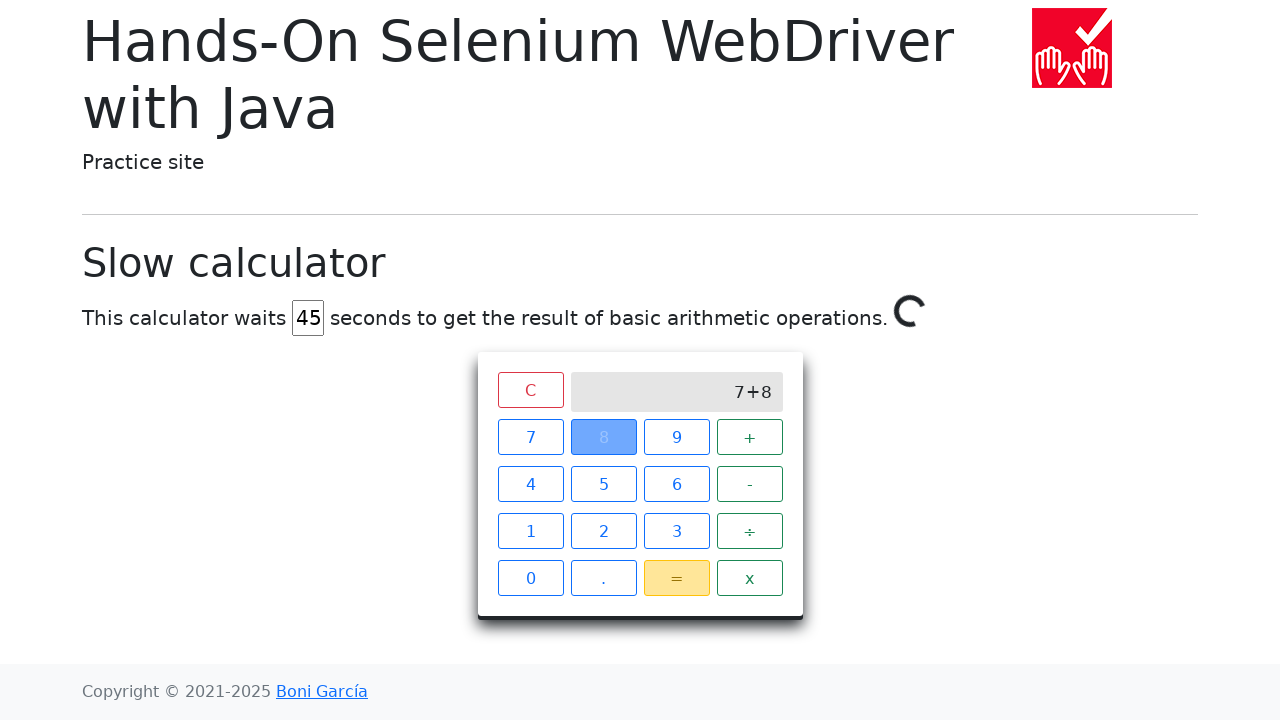

Result '15' appeared on calculator screen after 45 second delay
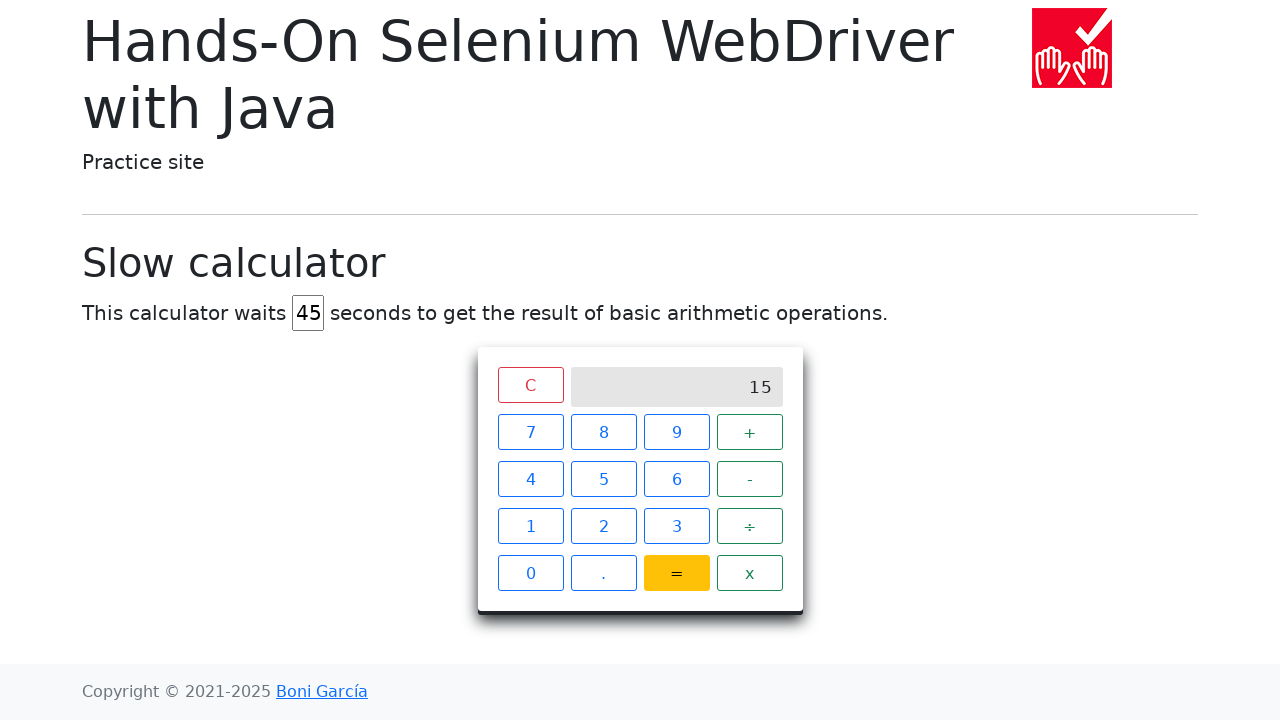

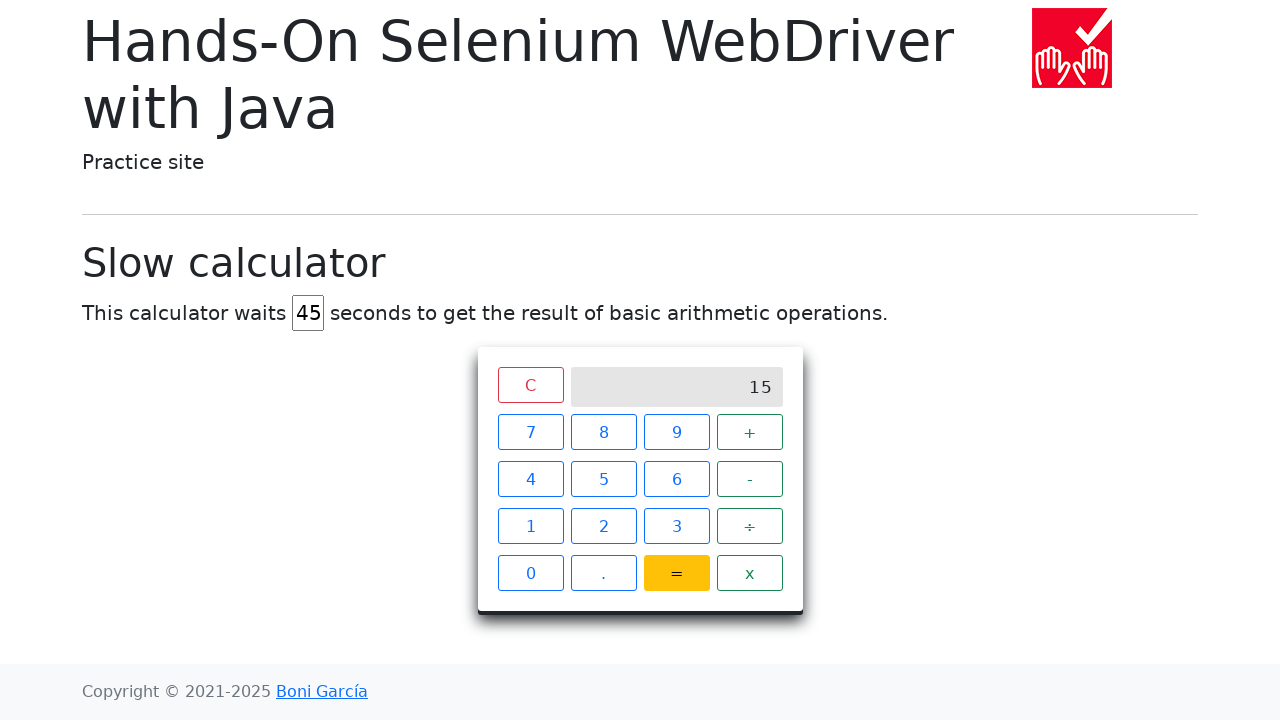